Tests a vegetable shopping site by searching for products containing 'ca', verifying product counts, adding items to cart, and checking the brand logo text.

Starting URL: https://rahulshettyacademy.com/seleniumPractise/#/

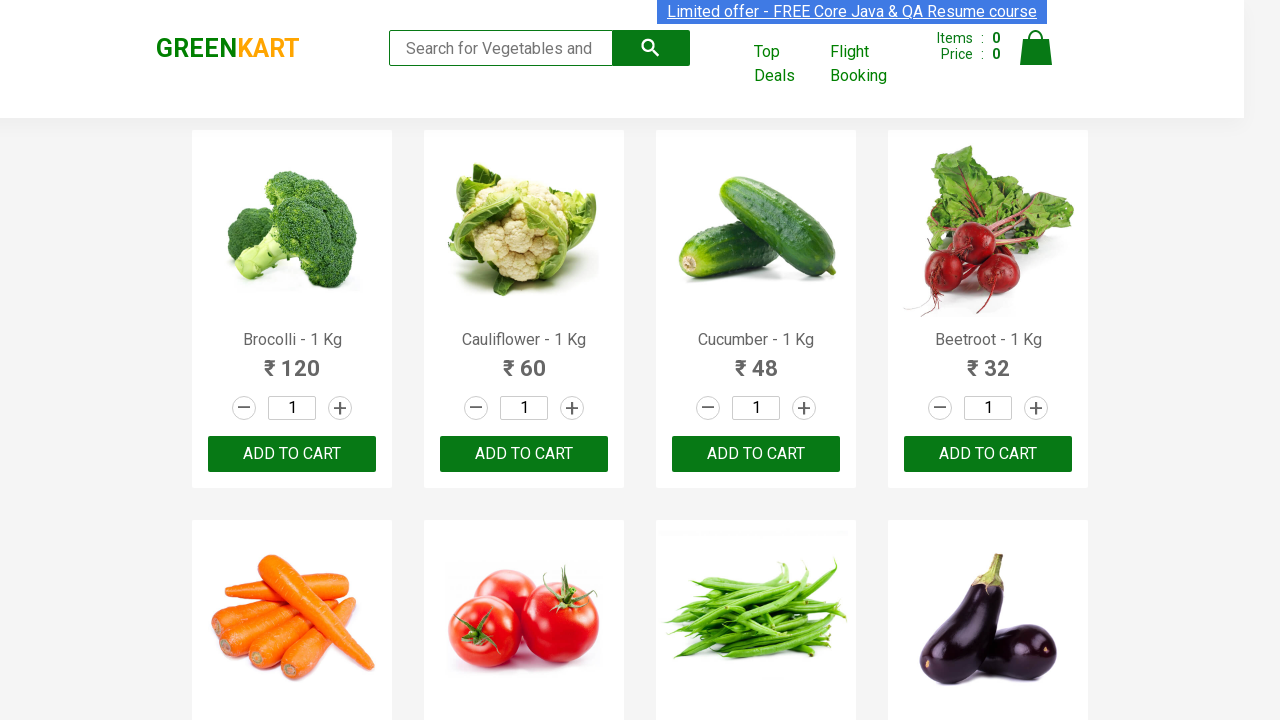

Typed 'ca' in search box to find products containing 'ca' on .search-keyword
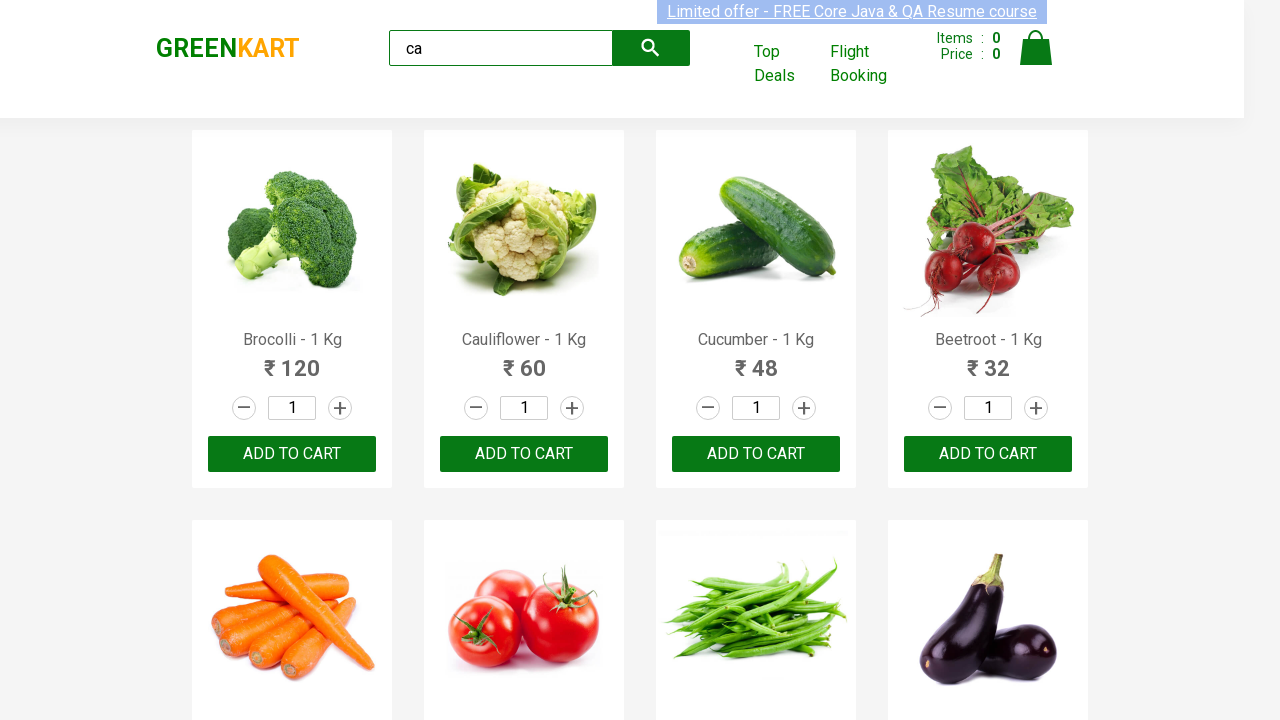

Waited 2 seconds for search results to load
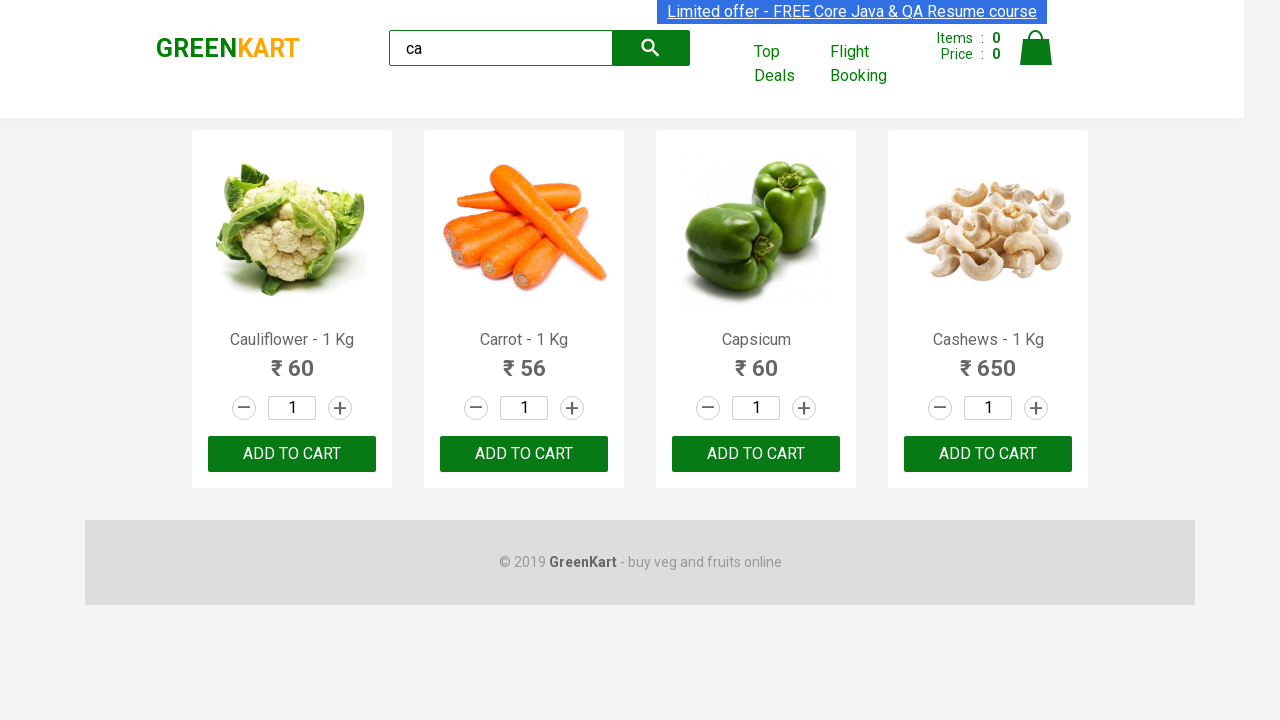

Verified product elements are displayed on the page
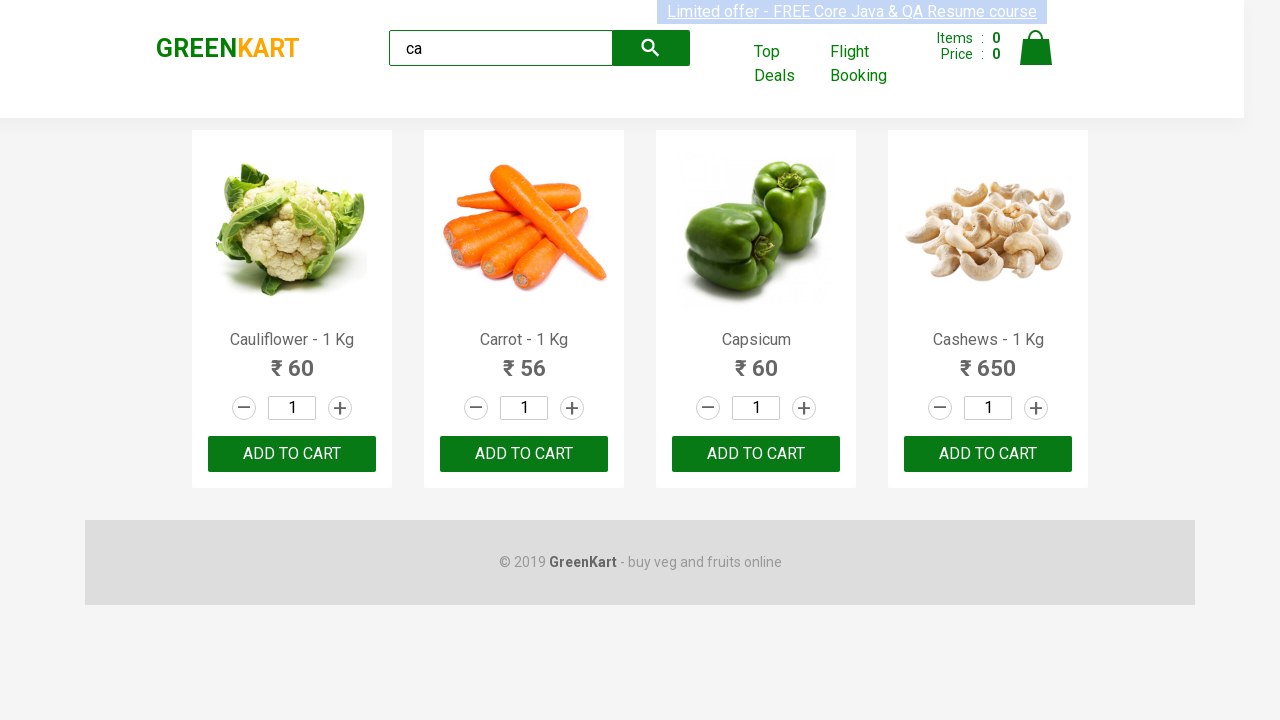

Clicked 'Add to Cart' button on the 3rd product at (756, 454) on :nth-child(3) > .product-action > button
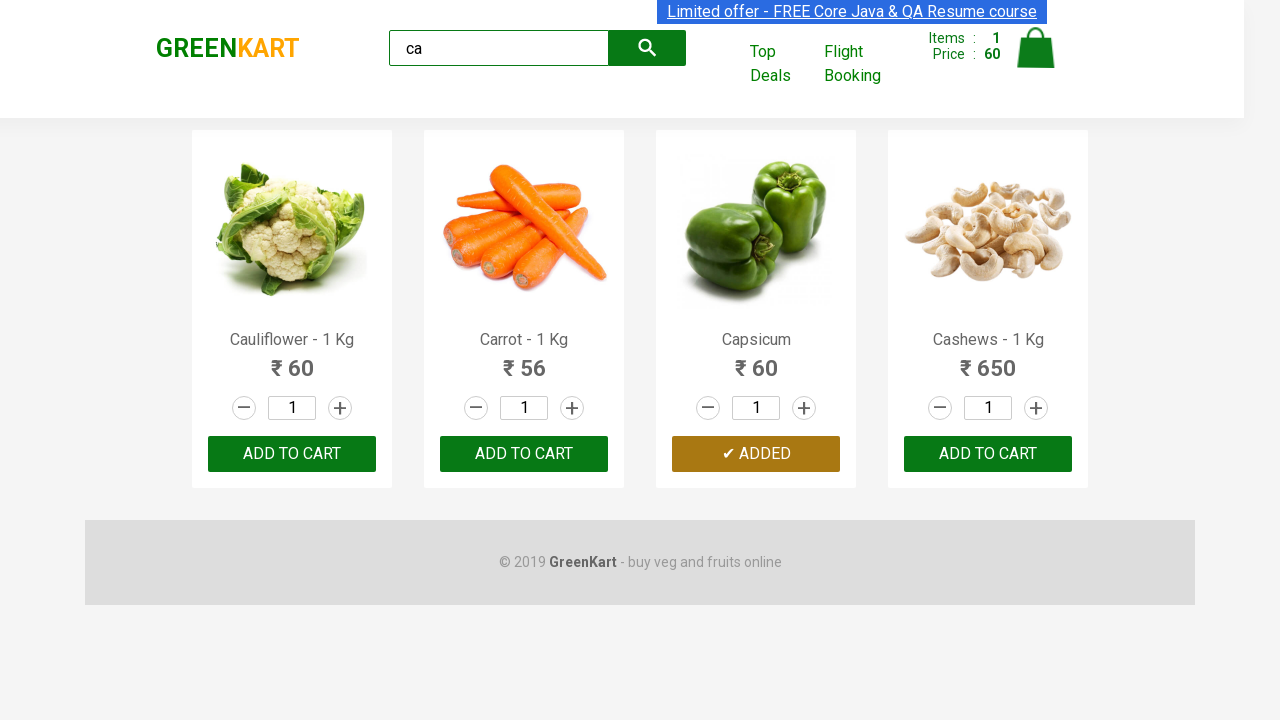

Clicked 'ADD TO CART' button on the 3rd product in the list at (756, 454) on .products .product >> nth=2 >> button:has-text("ADD TO CART")
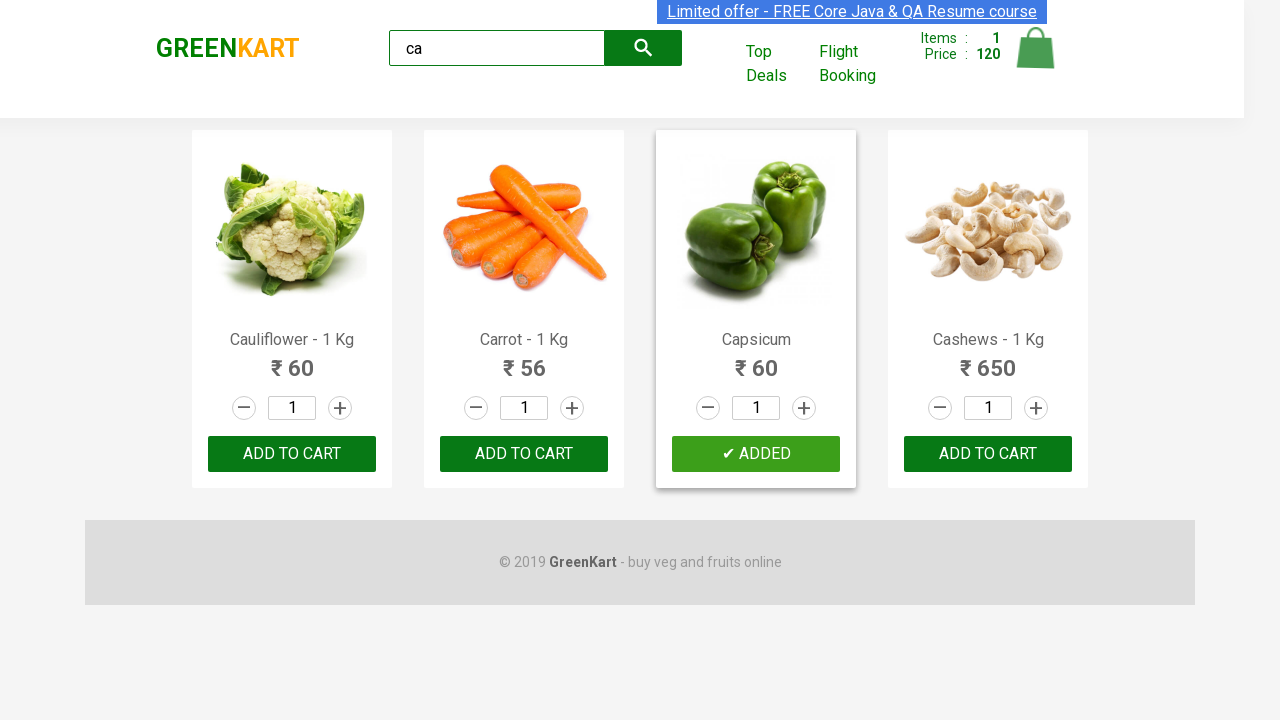

Found and clicked 'Add to Cart' button for Cashews product at (988, 454) on .products .product >> nth=3 >> button
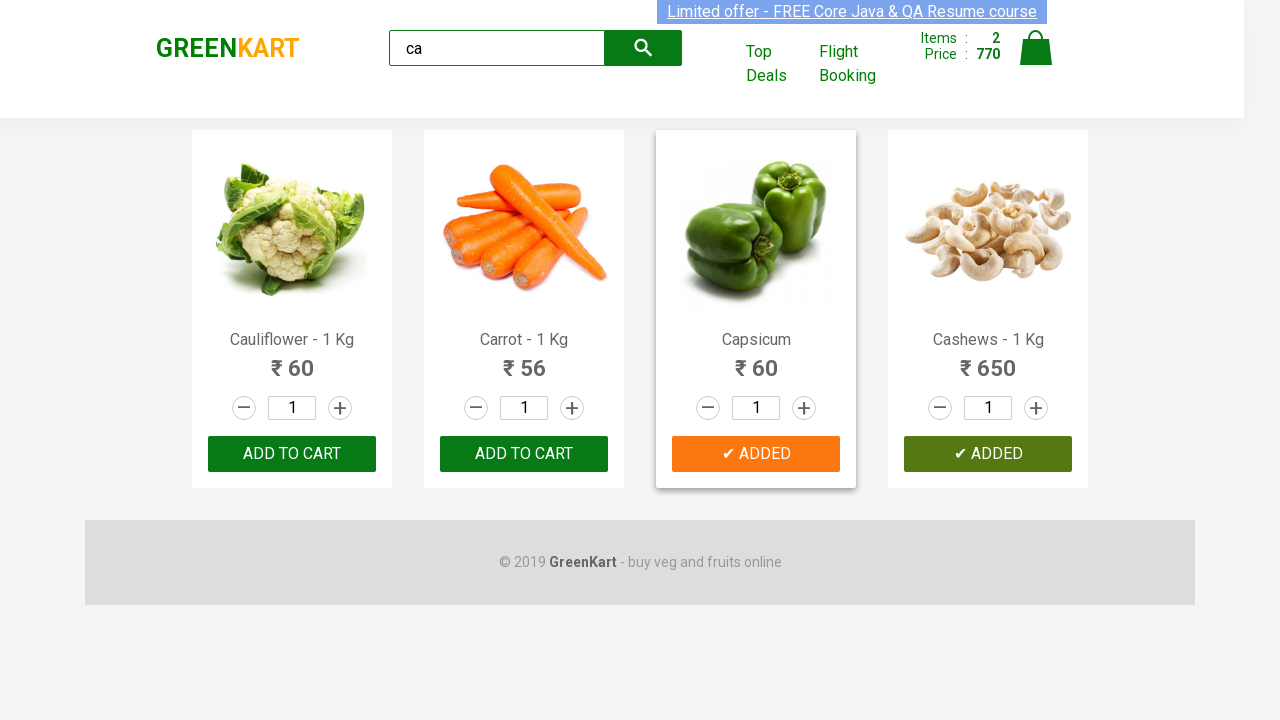

Retrieved brand logo text: 'GREENKART'
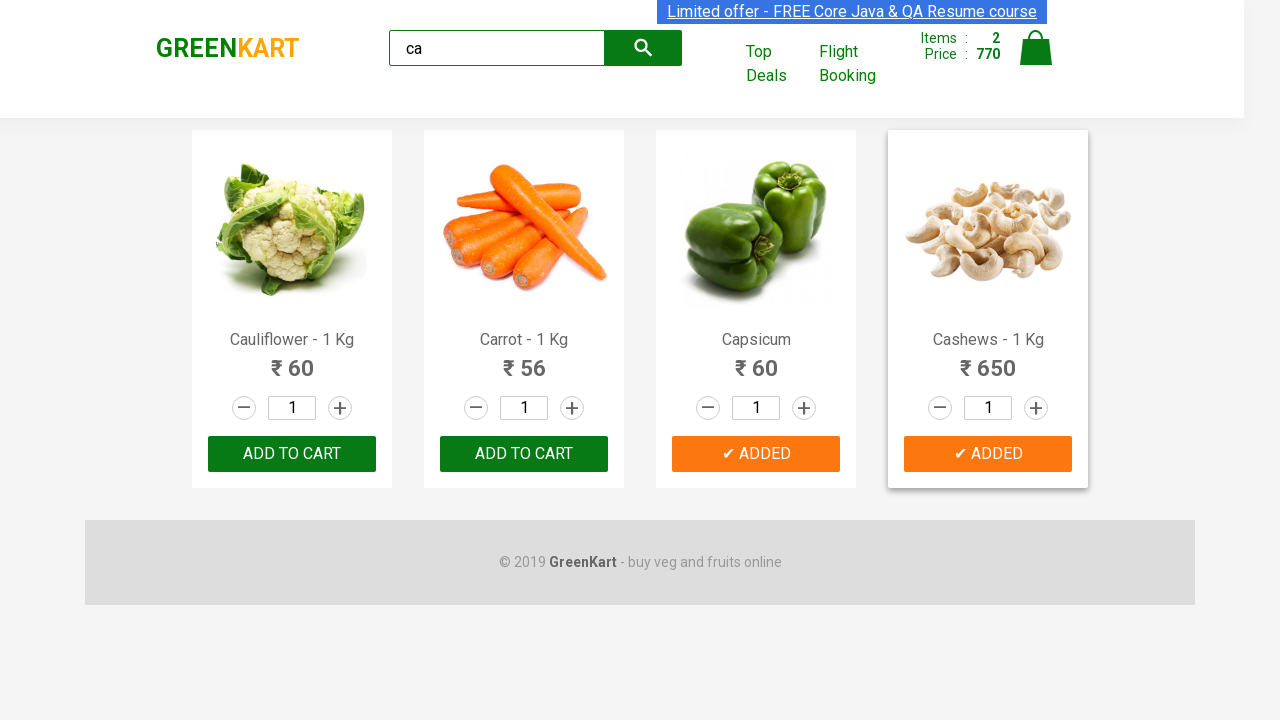

Verified brand logo text is 'GREENKART'
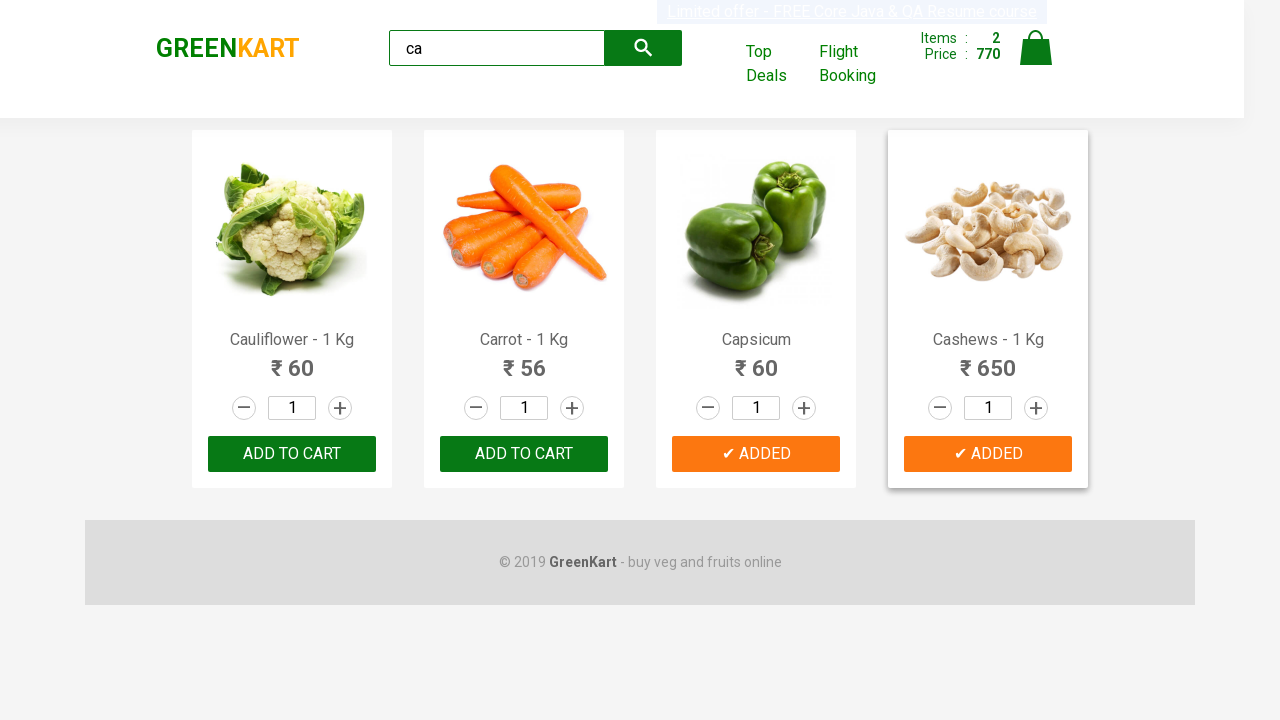

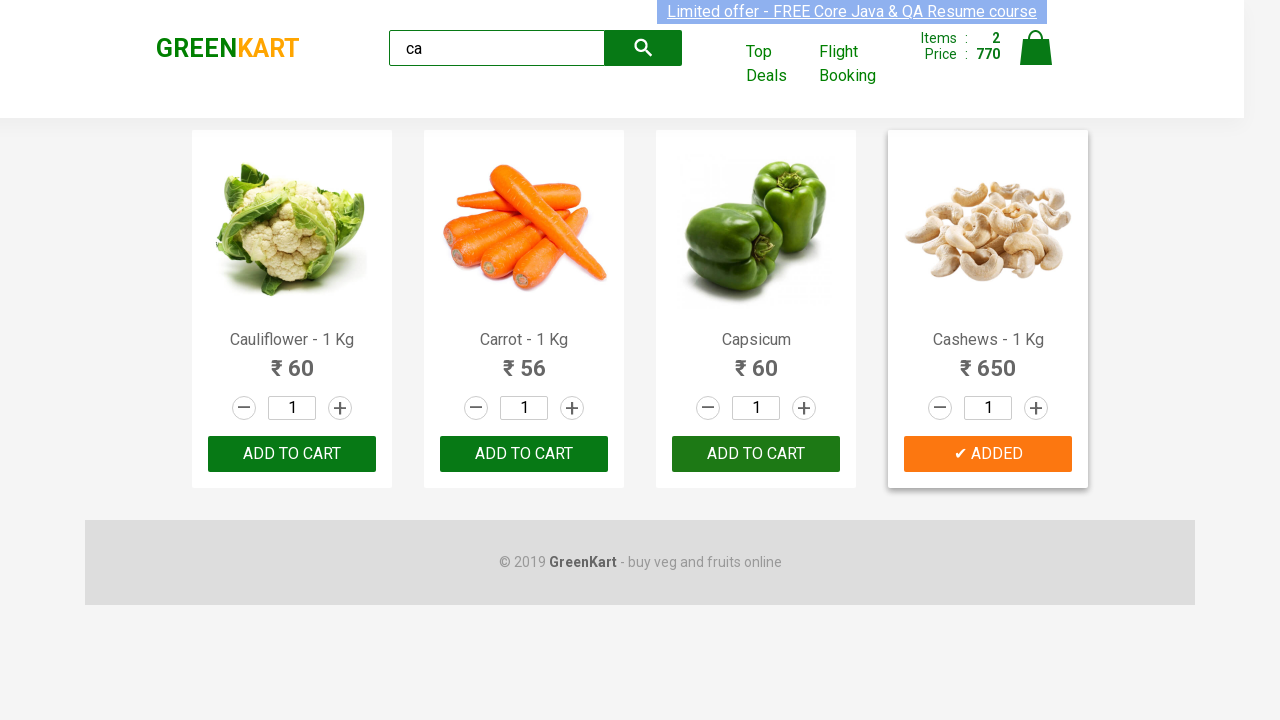